Navigates to inputs page, enters a number in the input field, and verifies the value

Starting URL: https://the-internet.herokuapp.com

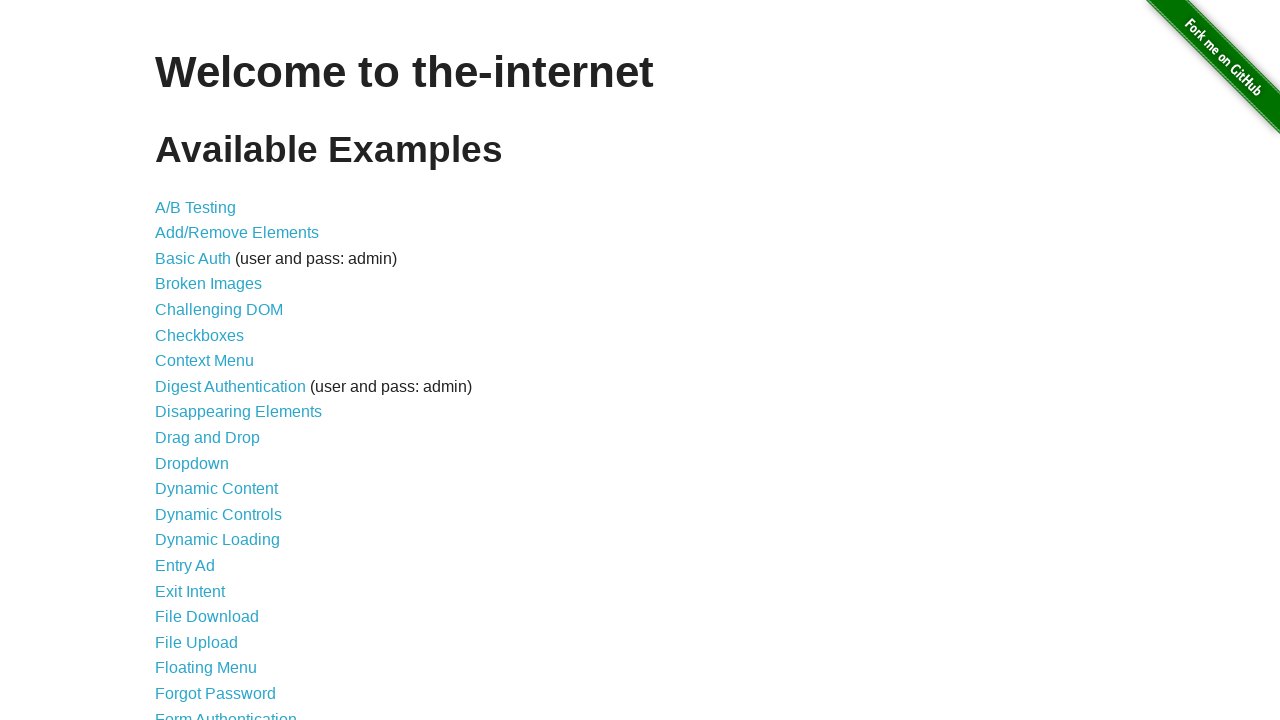

Clicked on Inputs link at (176, 361) on text=Inputs
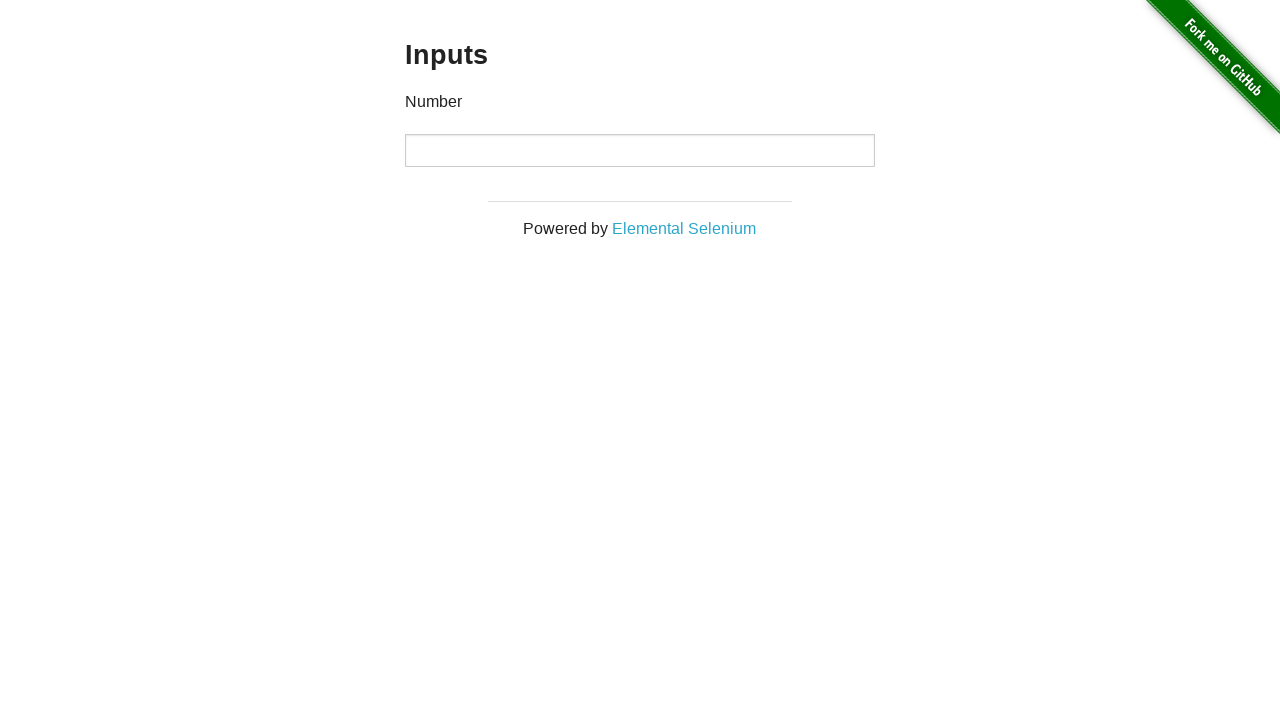

Navigated to inputs page
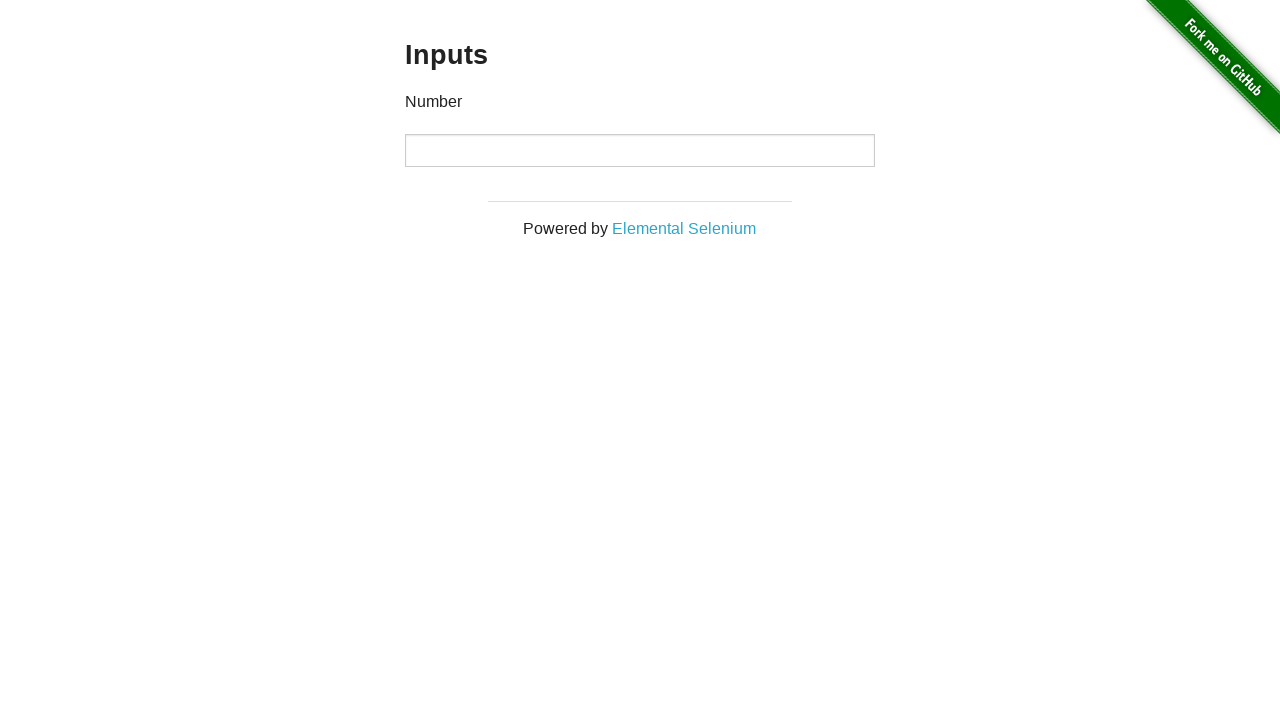

Verified page heading is 'Inputs'
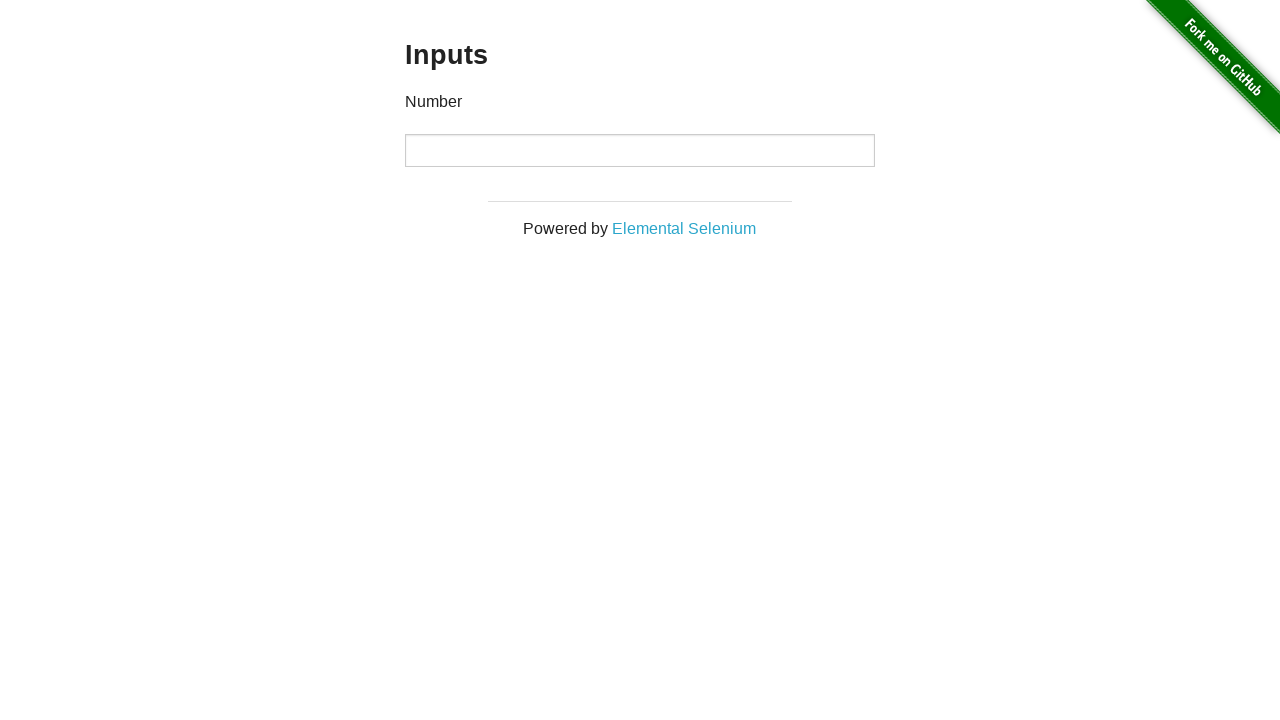

Entered '50' in the number input field on input[type='number']
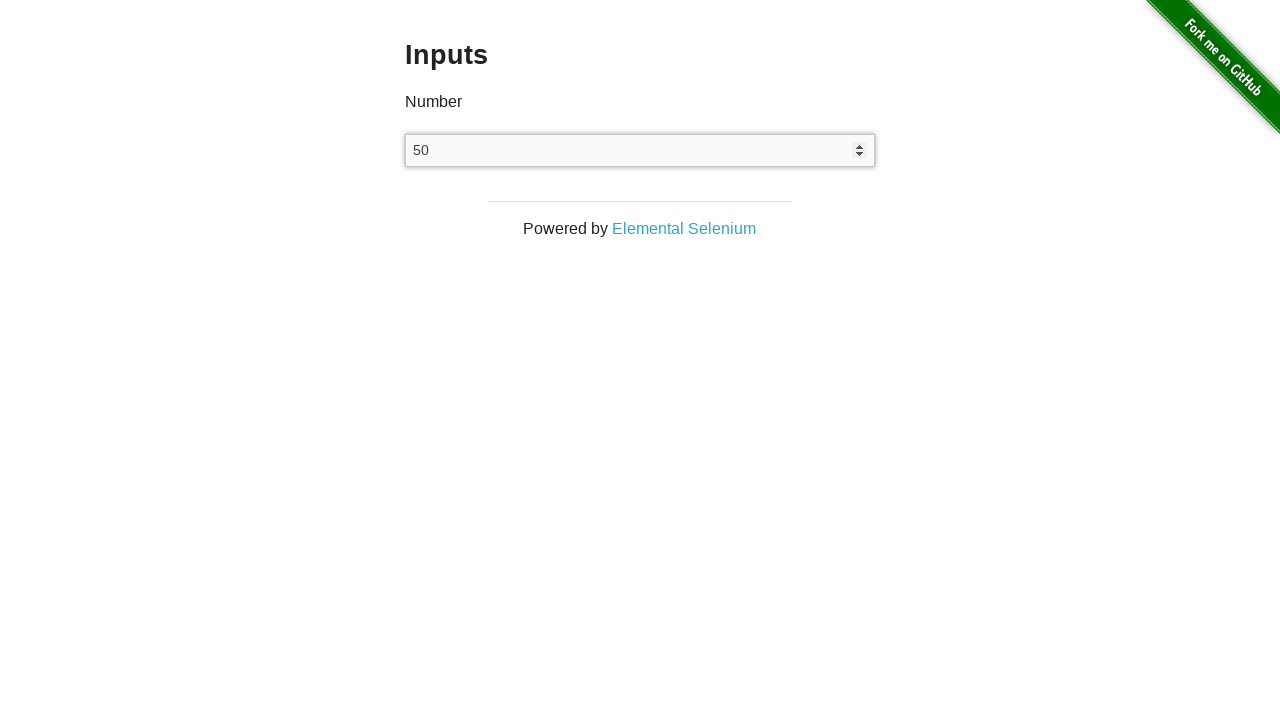

Verified the number input field contains '50'
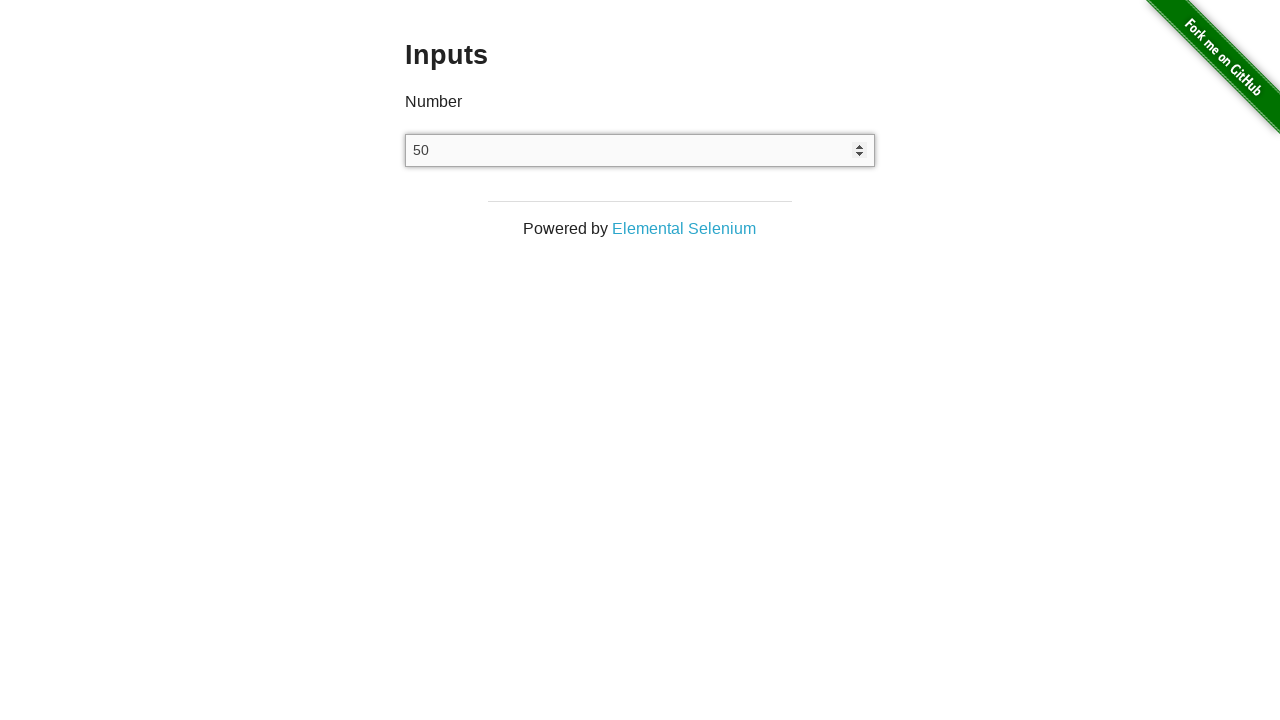

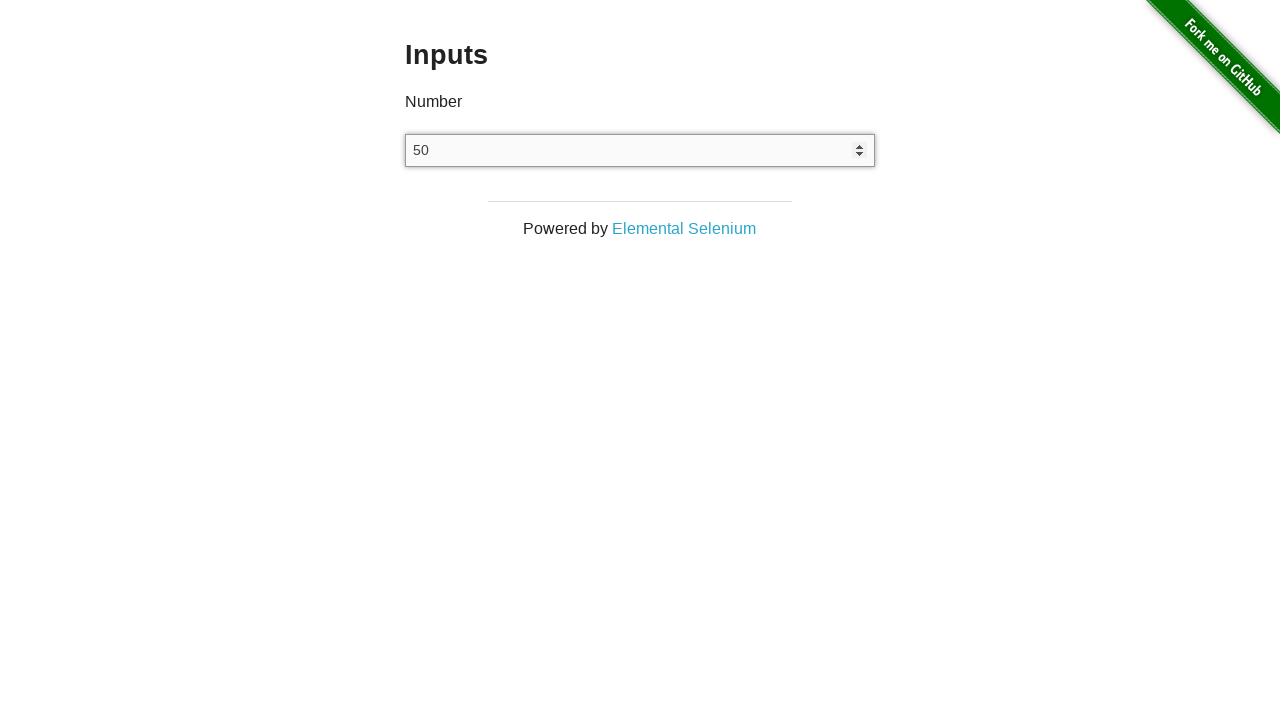